Tests the Rent-A-Cat page has both Rent and Return buttons

Starting URL: https://cs1632.appspot.com

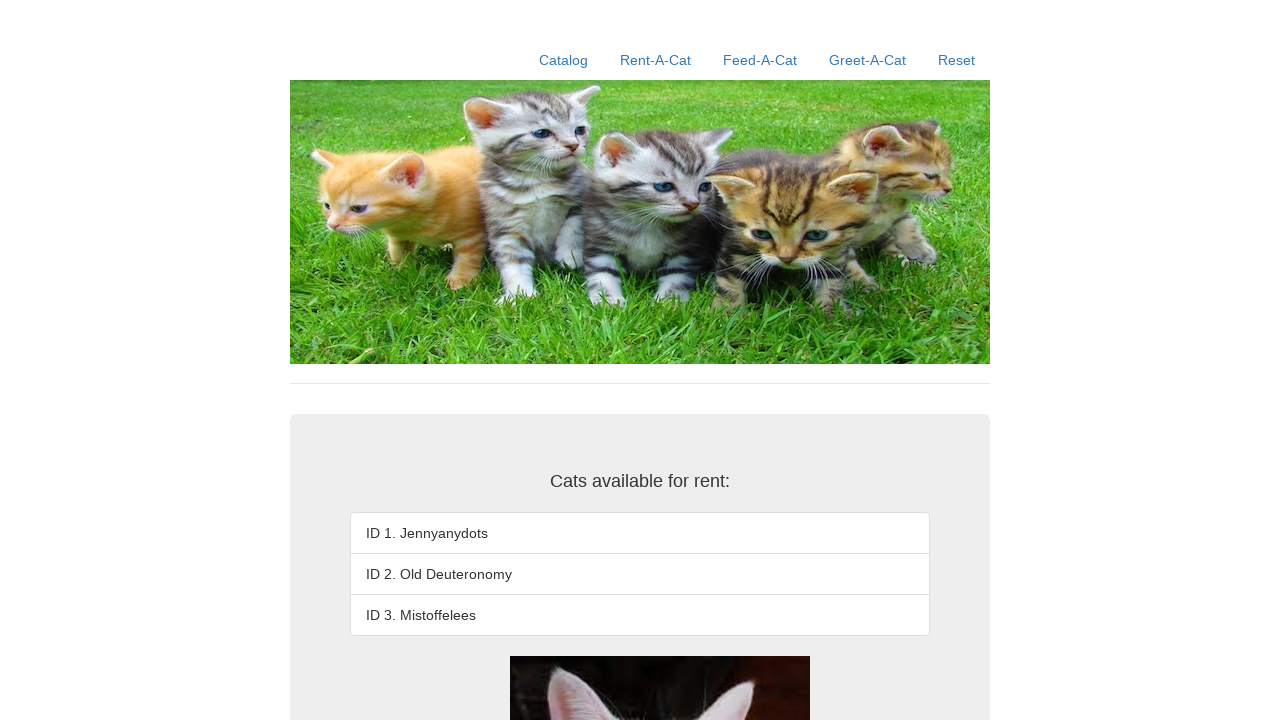

Set cookies to initial state (all cats not rented)
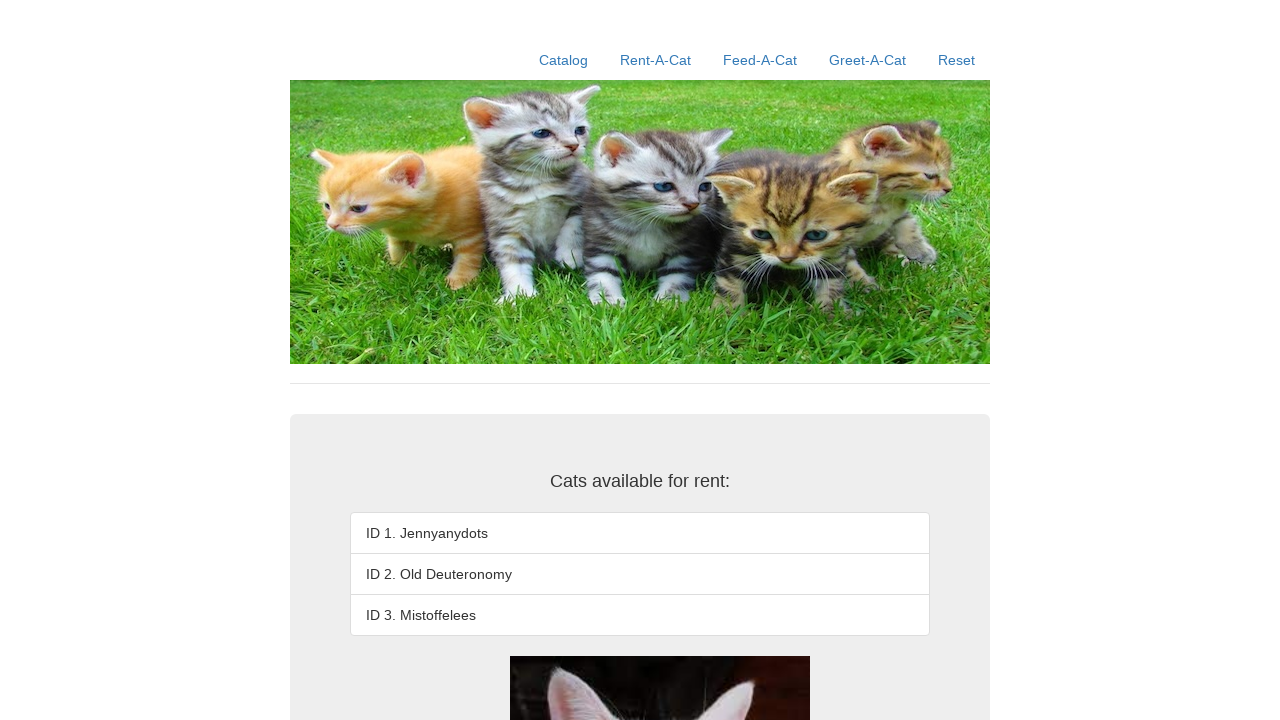

Clicked Rent-A-Cat link at (656, 60) on text=Rent-A-Cat
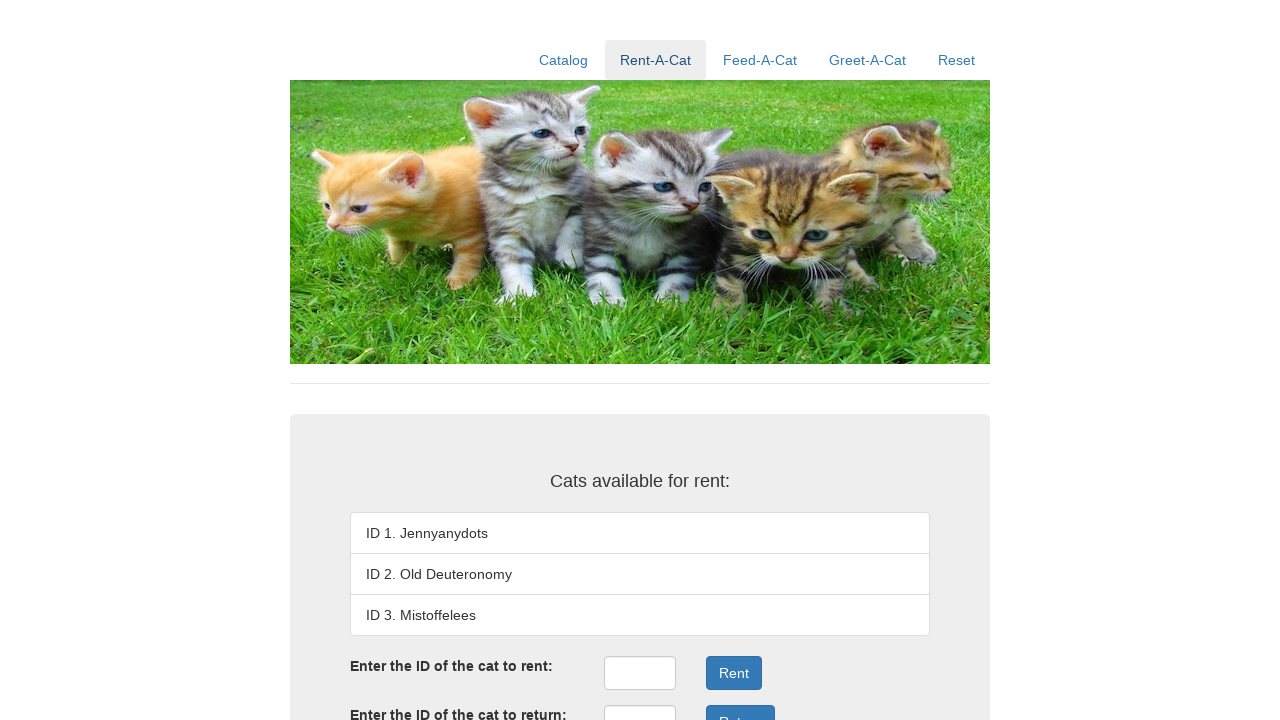

Located Rent buttons on page
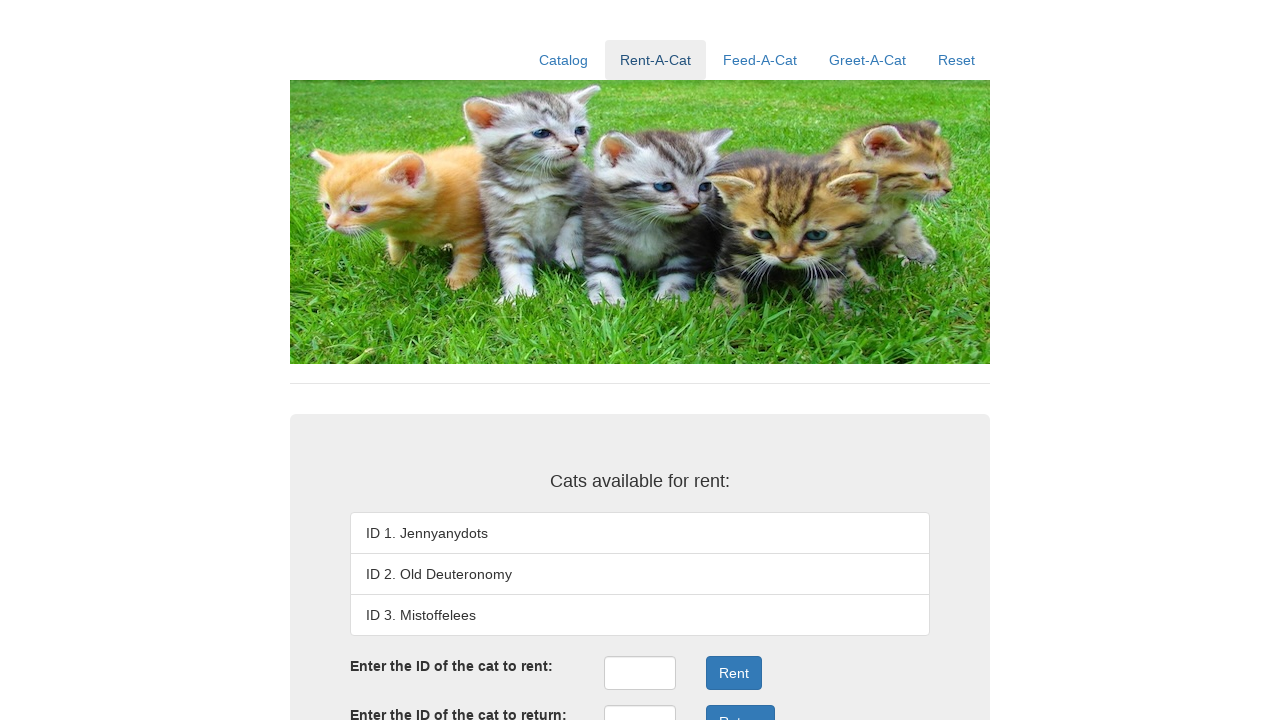

Verified Rent button exists
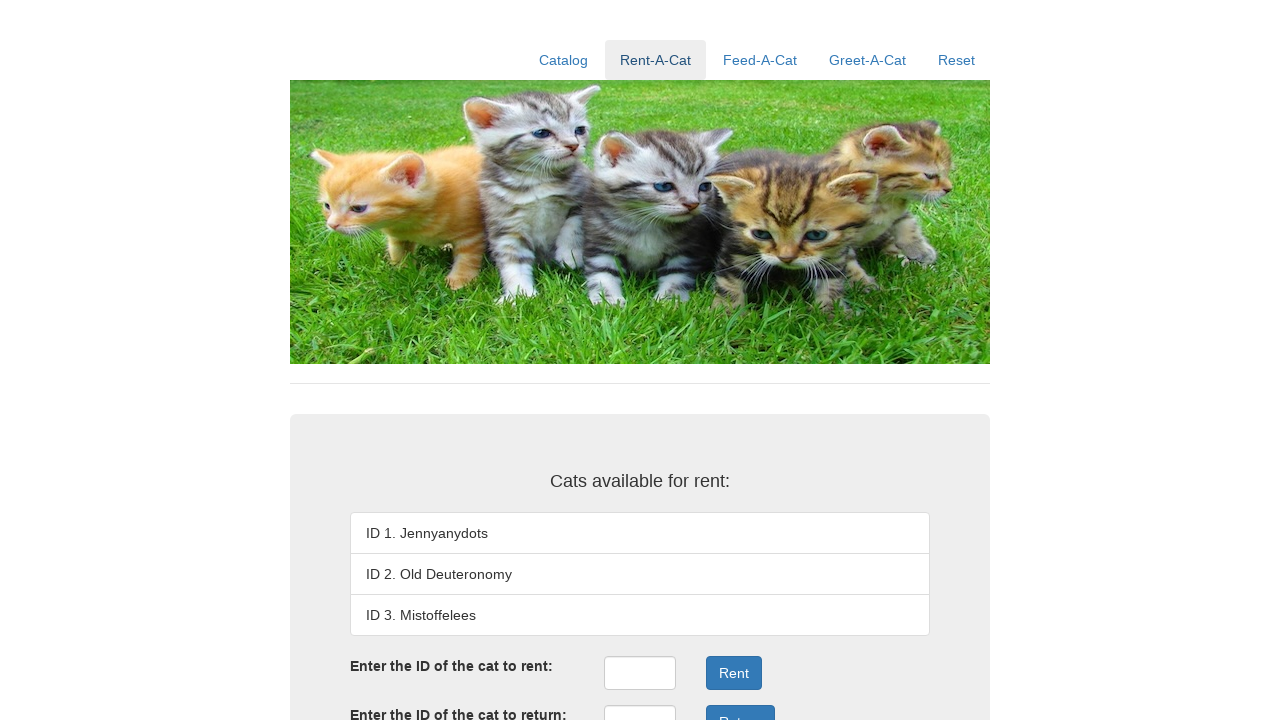

Located Return buttons on page
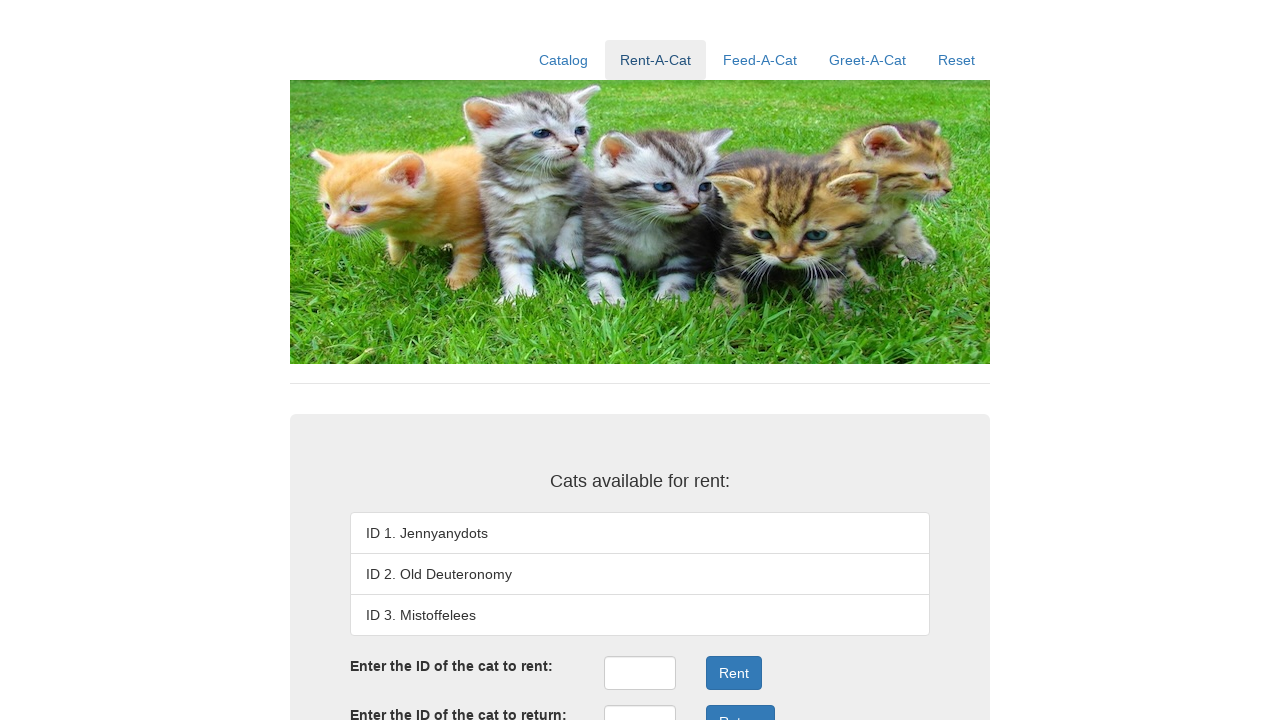

Verified Return button exists
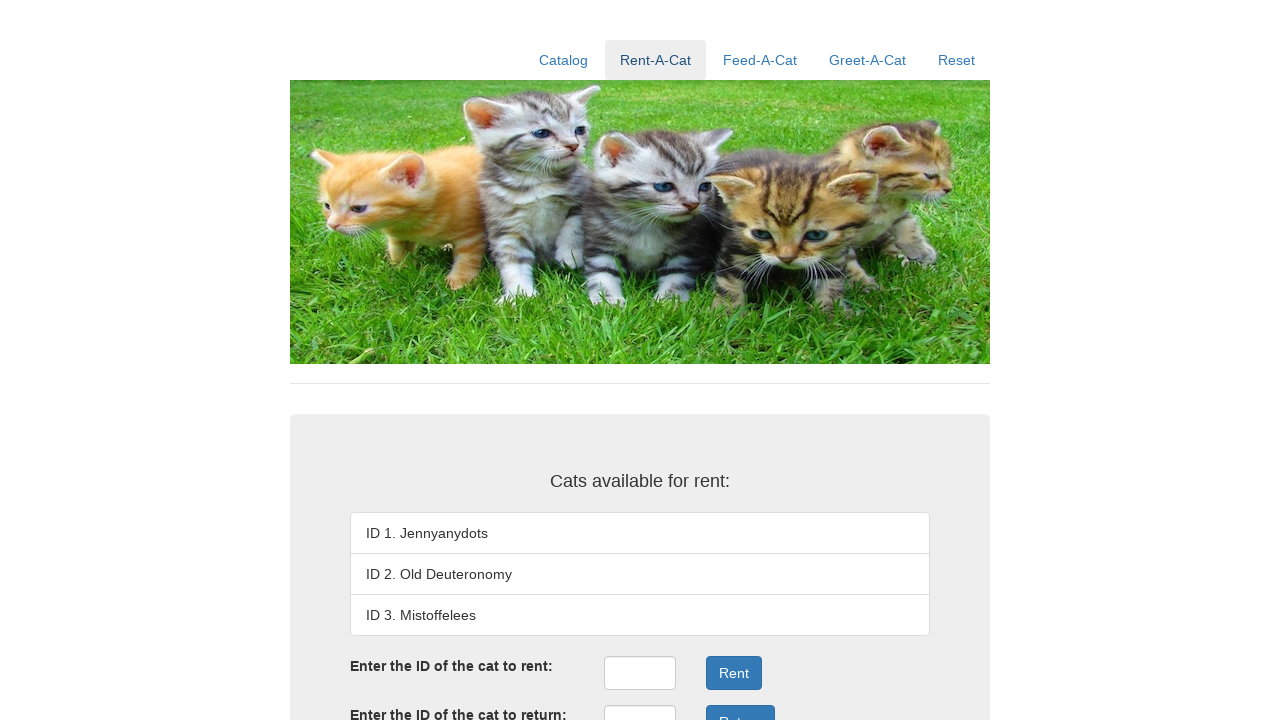

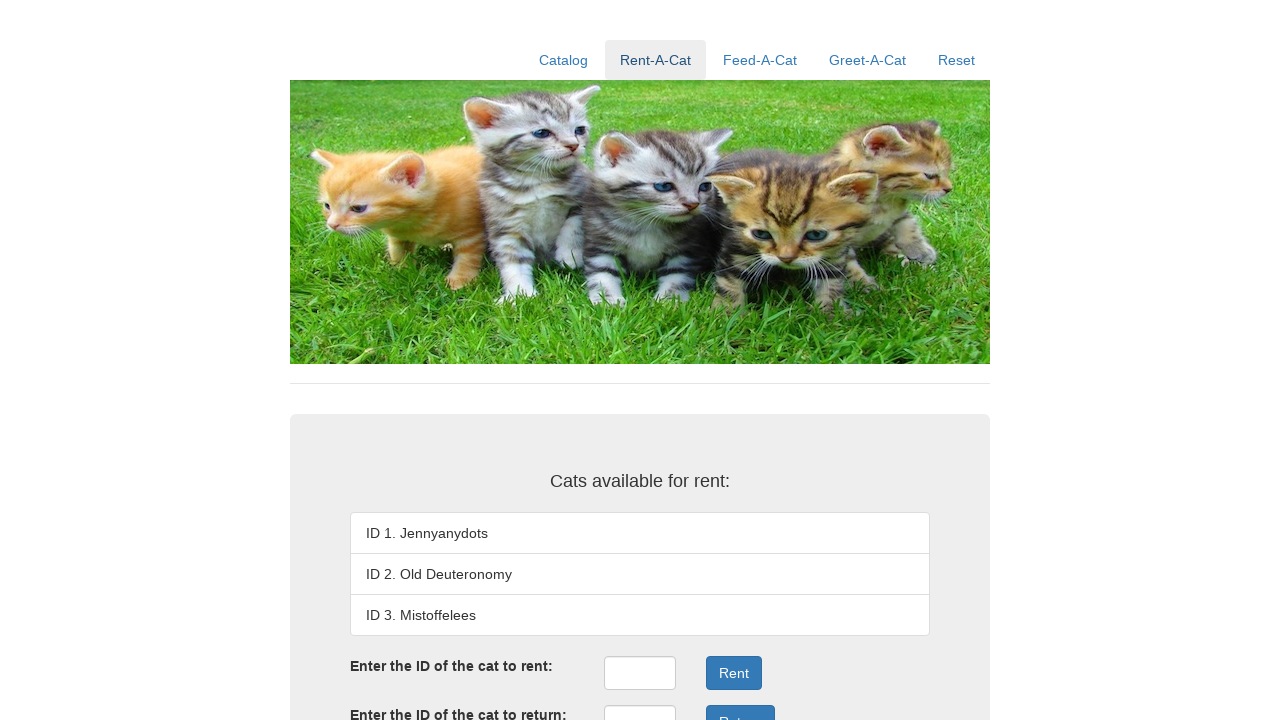